Validates that the drink "Water" is available in the form's favorite drink section

Starting URL: https://practice-automation.com/

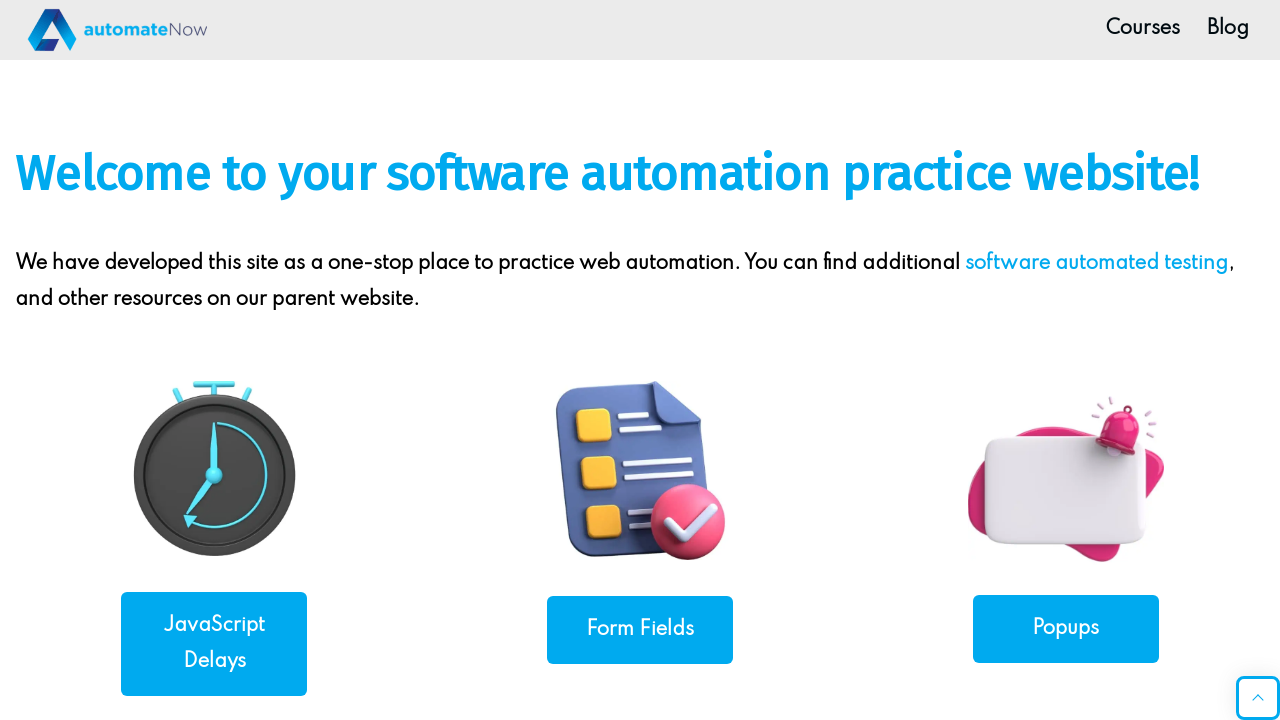

Clicked on form-fields link to navigate to the form page at (640, 630) on a[href*='form-fields']
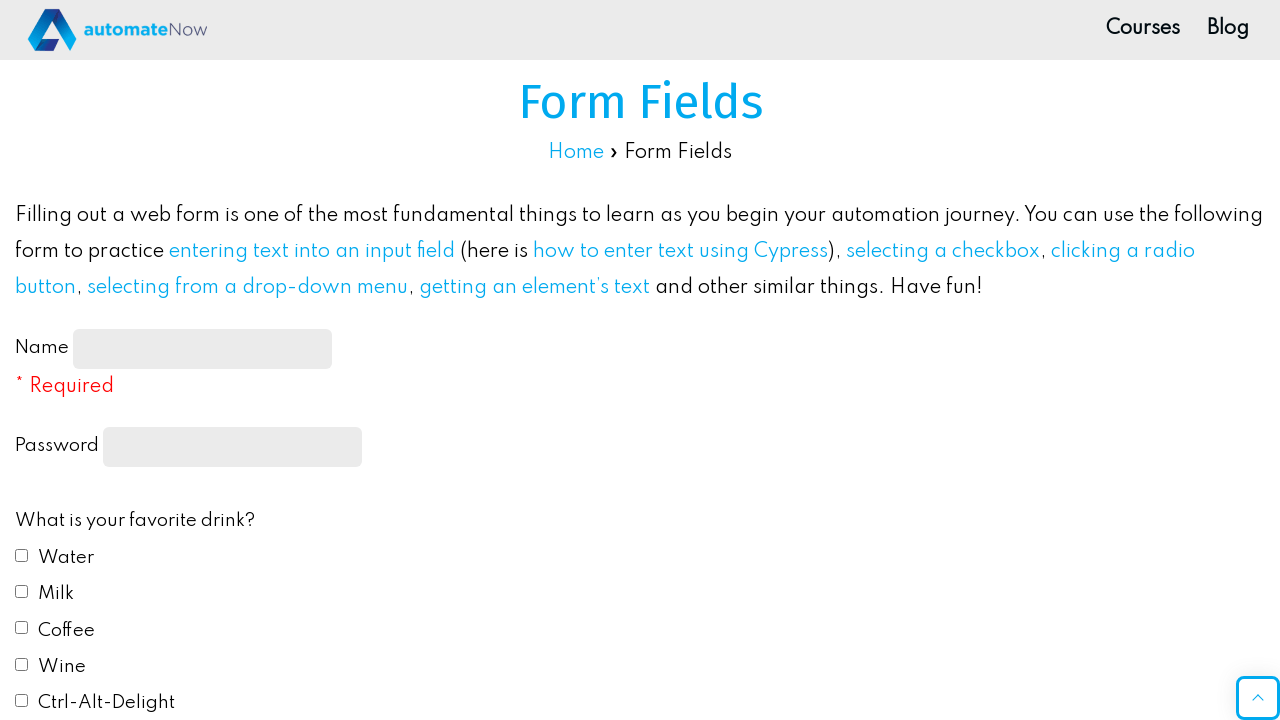

Waited for feedback form to load
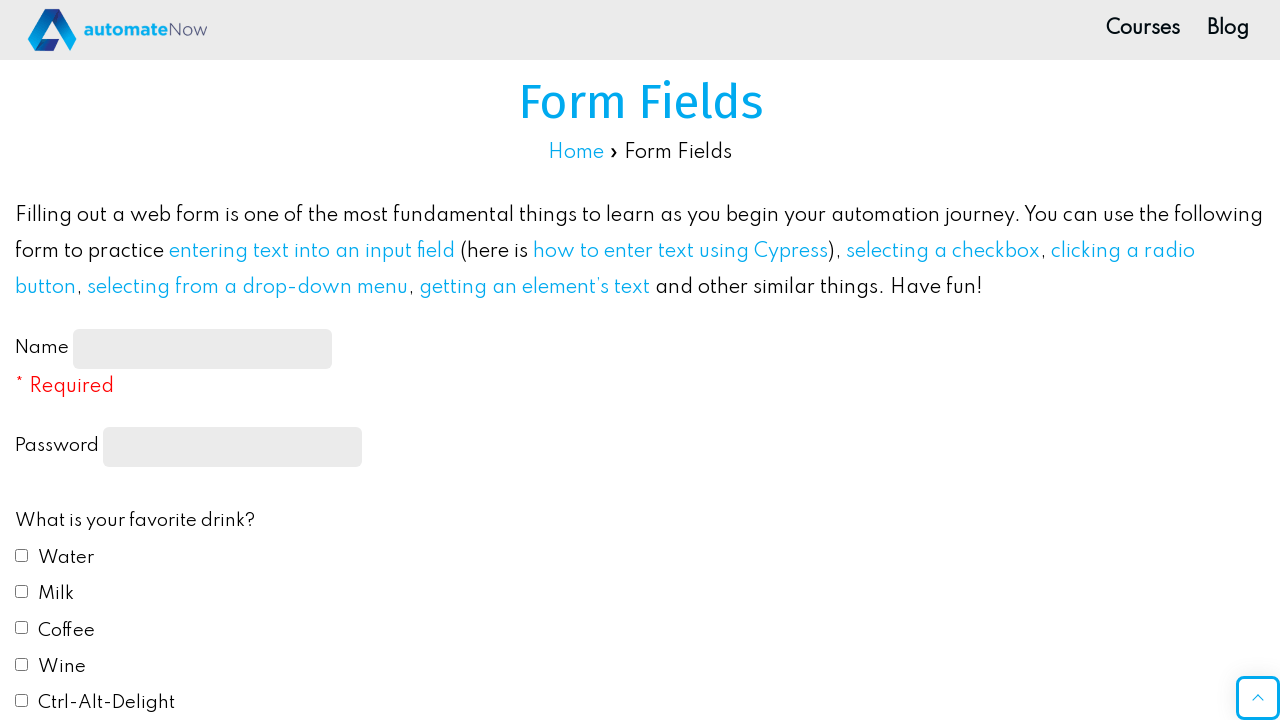

Located the 'Water' drink option in the favorite drink section
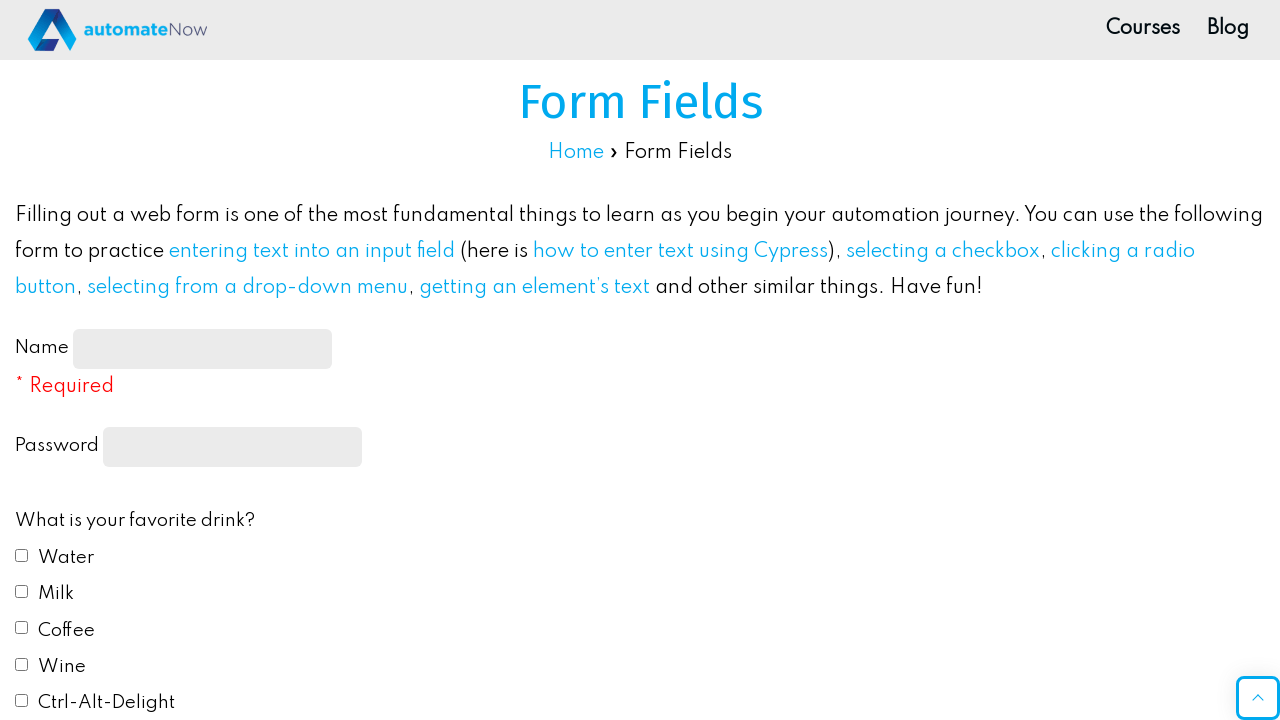

Verified that 'Water' drink option is visible and available
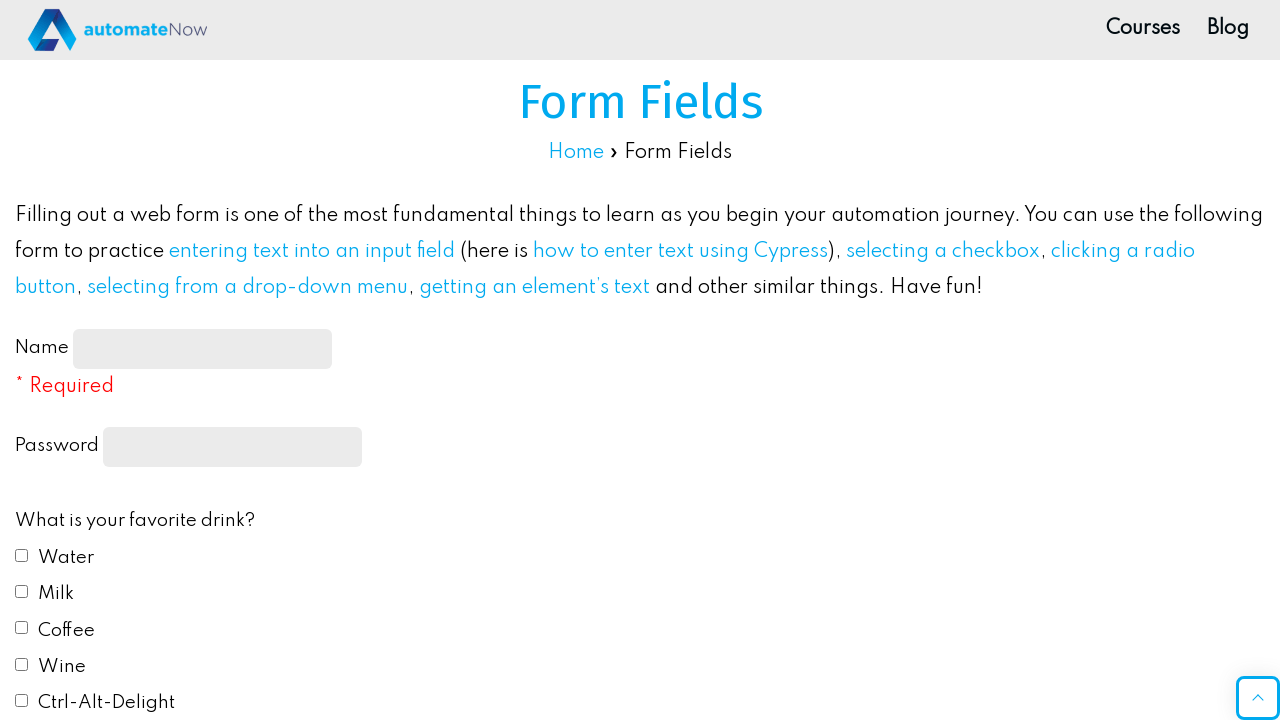

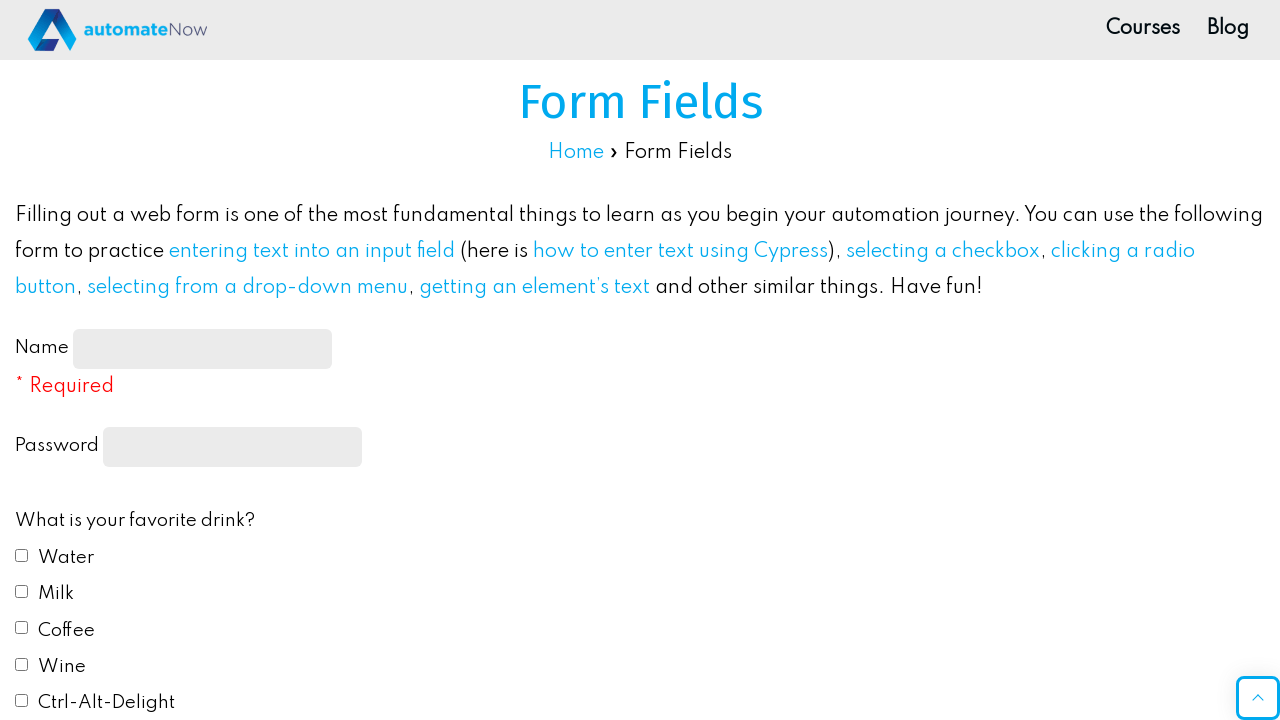